Tests autocomplete dropdown functionality by typing a partial value "ind" into an autocomplete field and using keyboard navigation (arrow down keys) to select from the suggestions.

Starting URL: http://qaclickacademy.com/practice.php

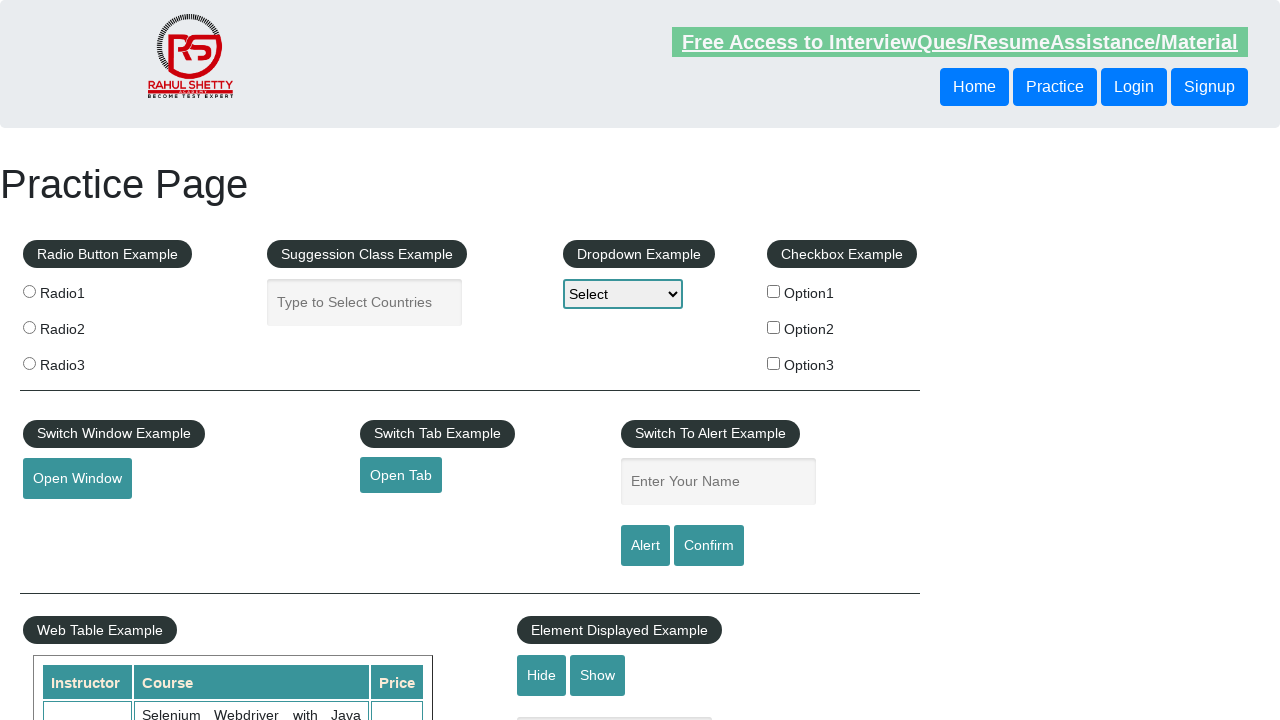

Typed 'ind' into autocomplete field on #autocomplete
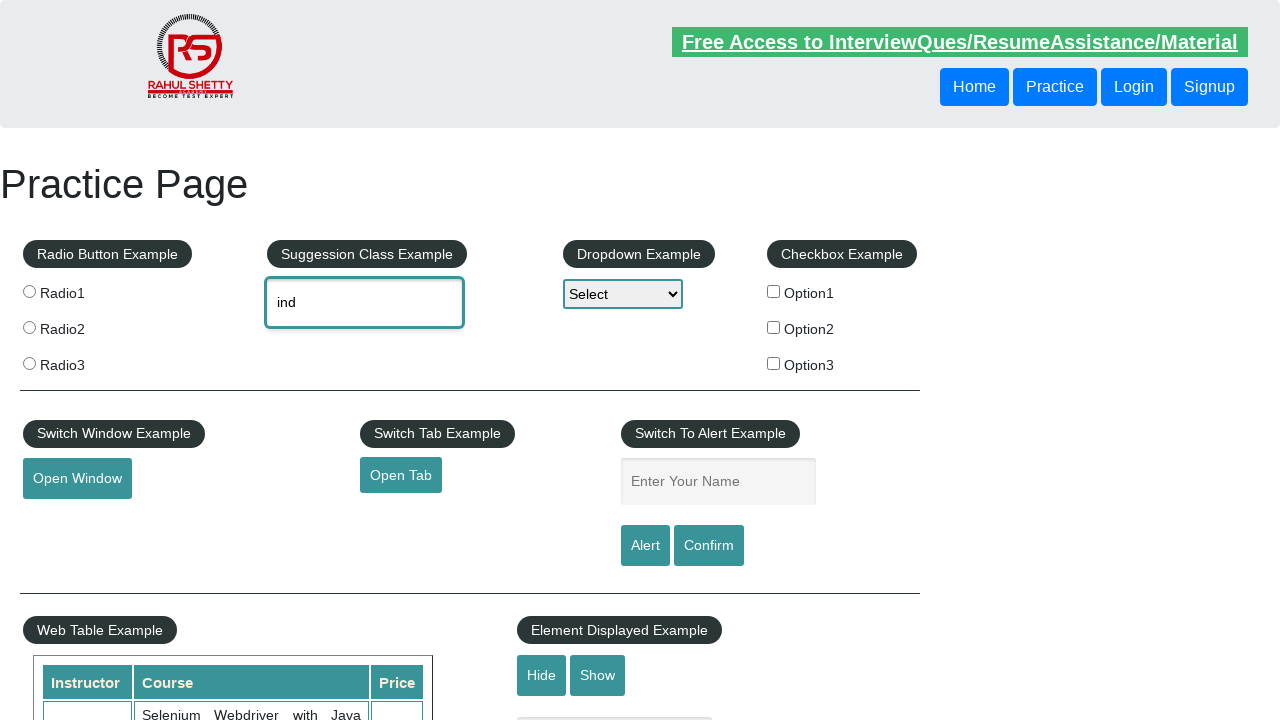

Waited for autocomplete suggestions to appear
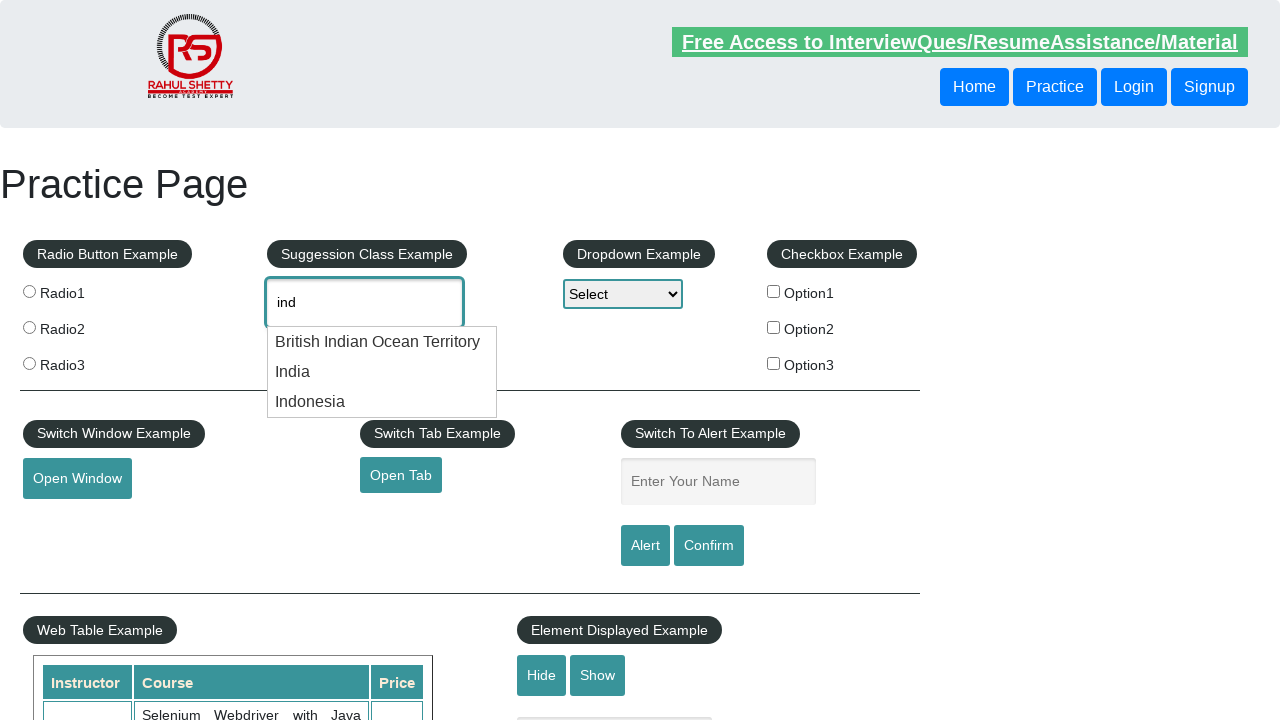

Pressed ArrowDown to navigate autocomplete suggestions (1st press) on #autocomplete
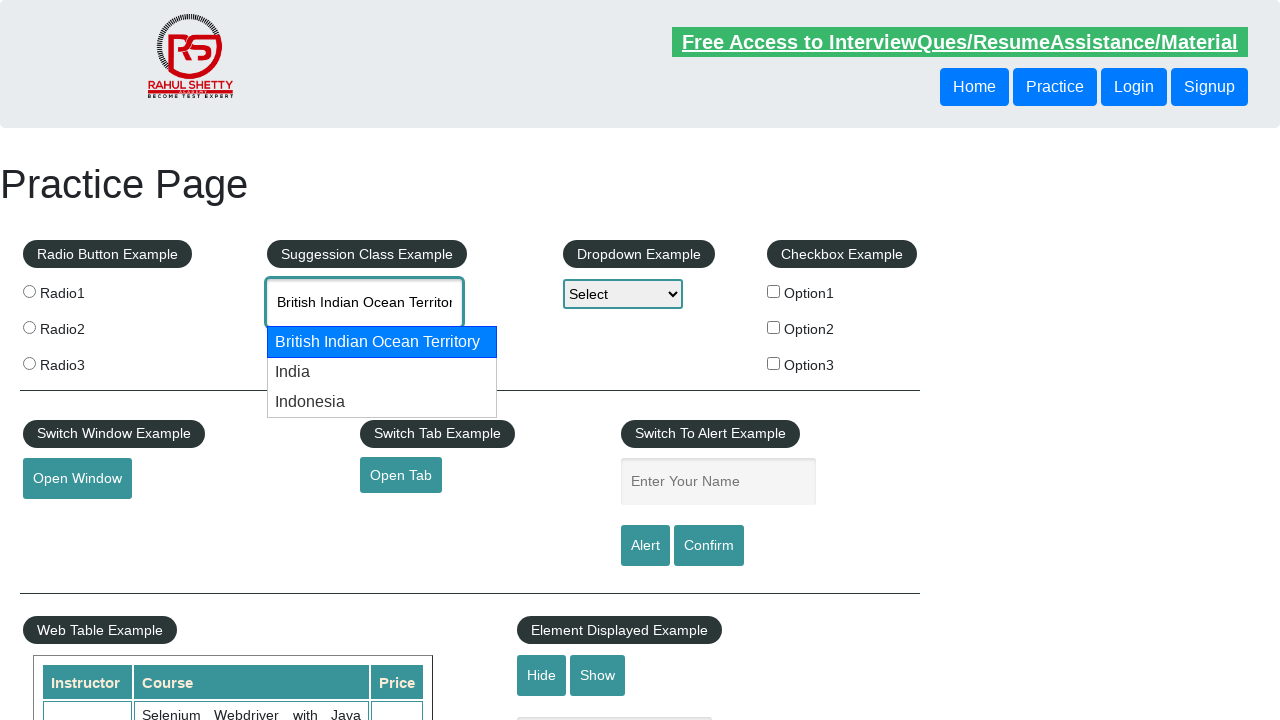

Pressed ArrowDown to navigate autocomplete suggestions (2nd press) on #autocomplete
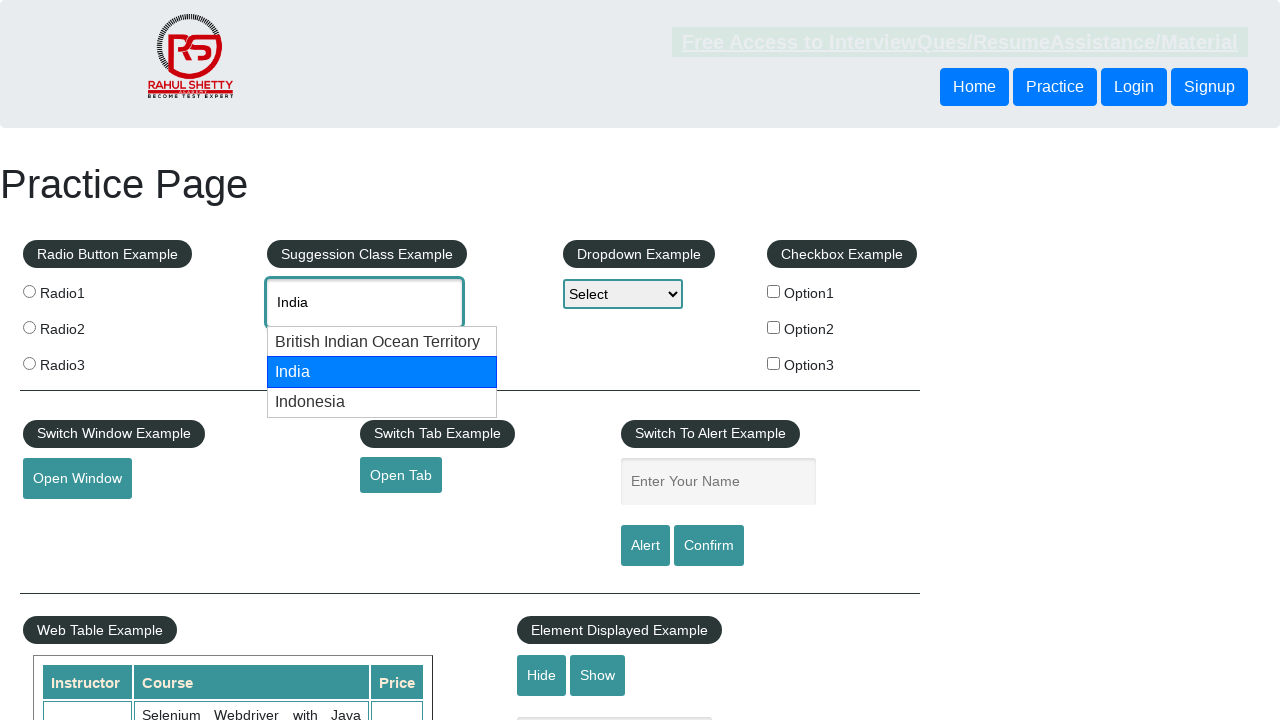

Pressed ArrowDown to navigate autocomplete suggestions (3rd press) on #autocomplete
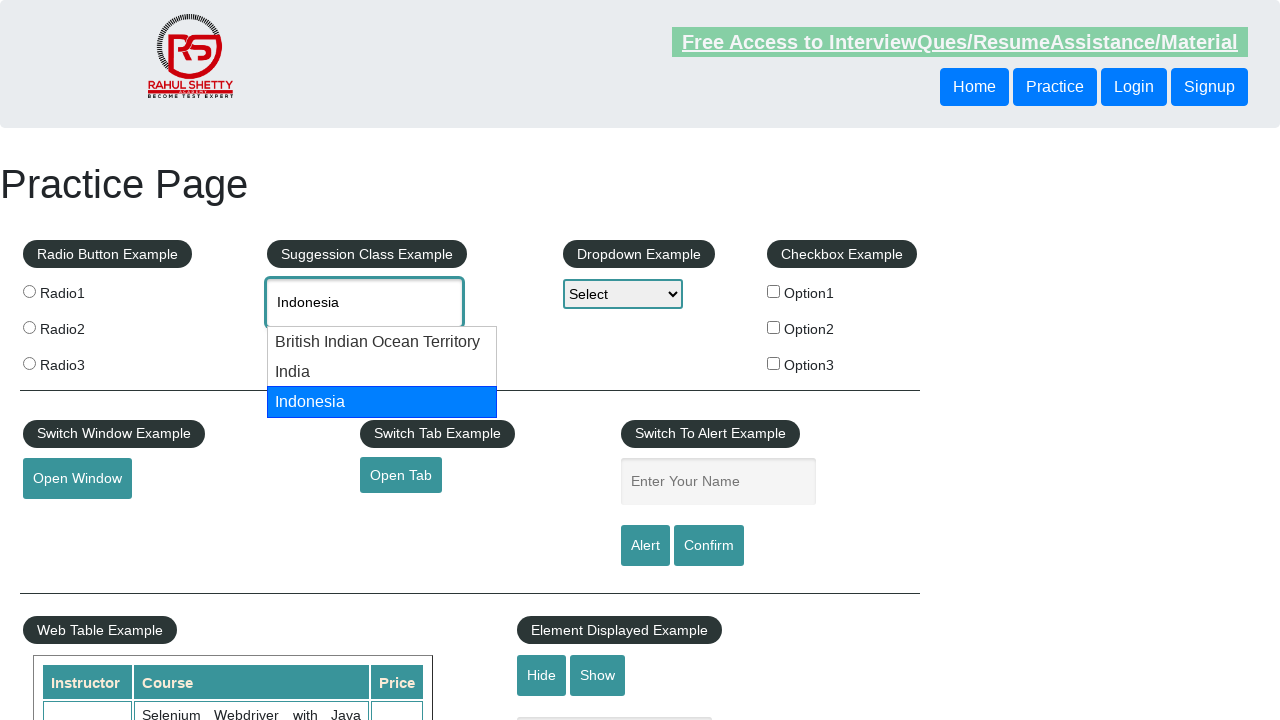

Retrieved selected value from autocomplete field: 'None'
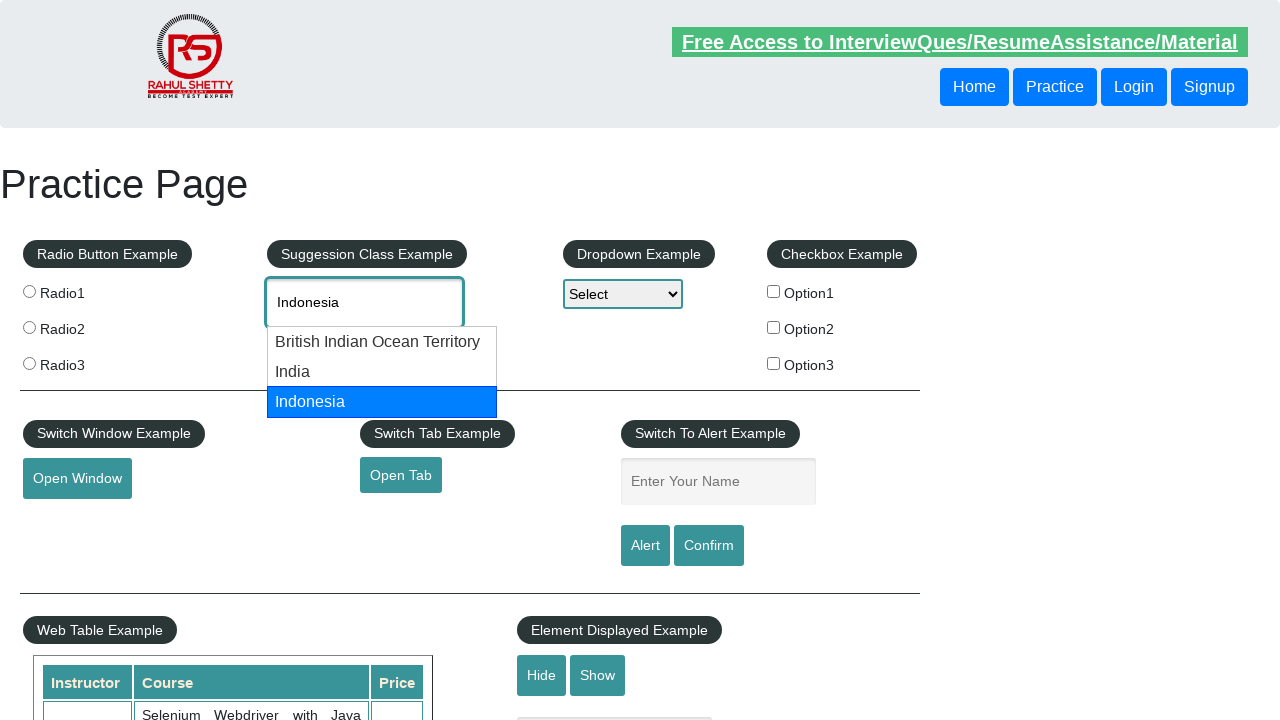

Printed selected value to console: None
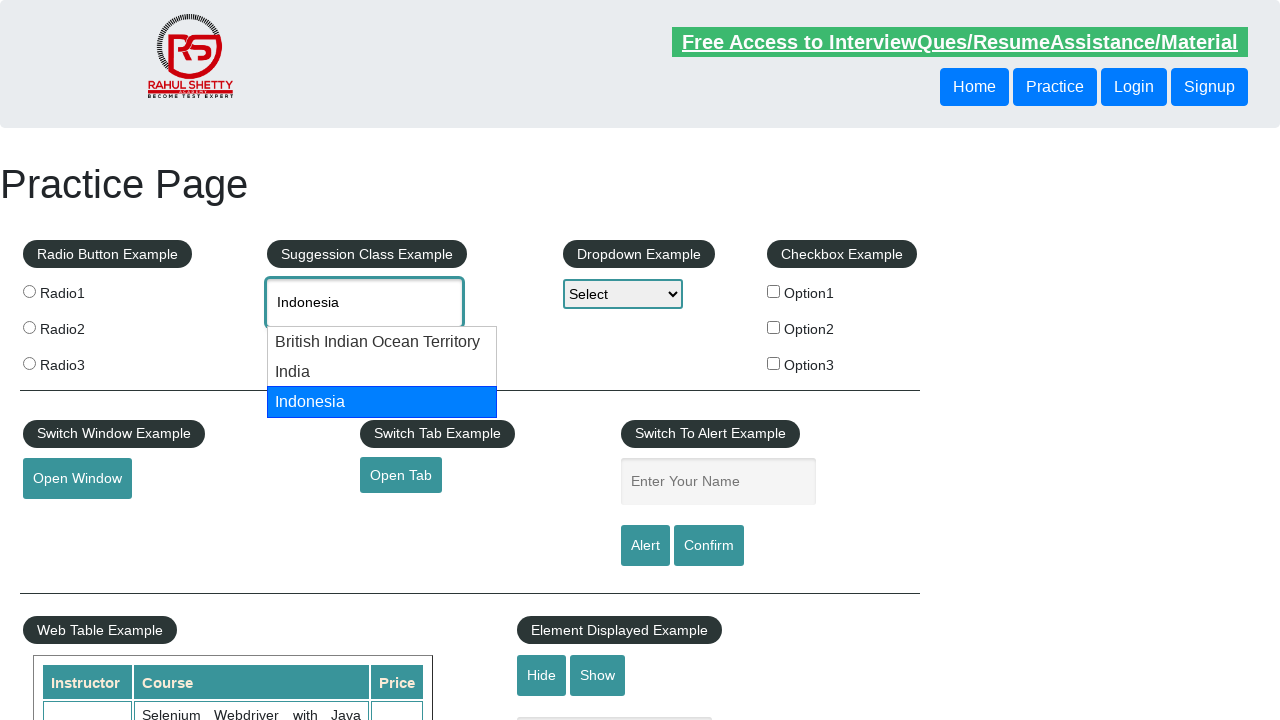

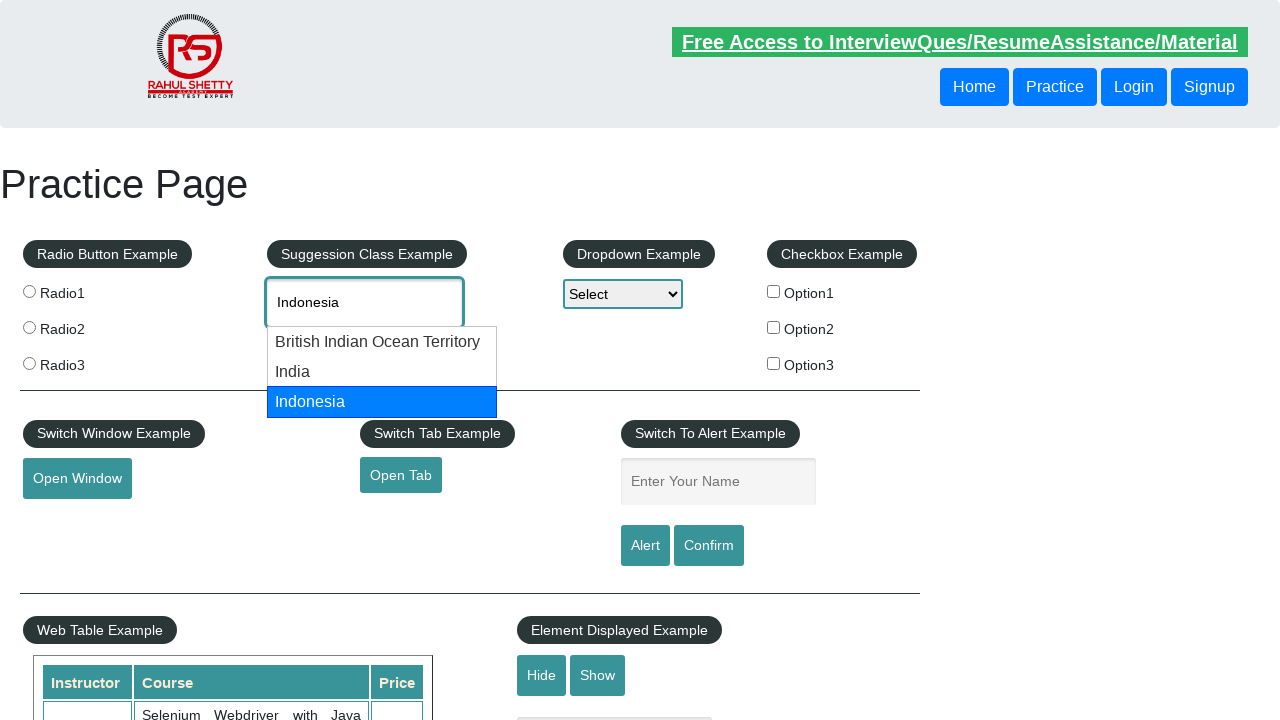